Navigates to the Scorptec Australian electronics retailer website and waits for the page to load

Starting URL: https://www.scorptec.com.au

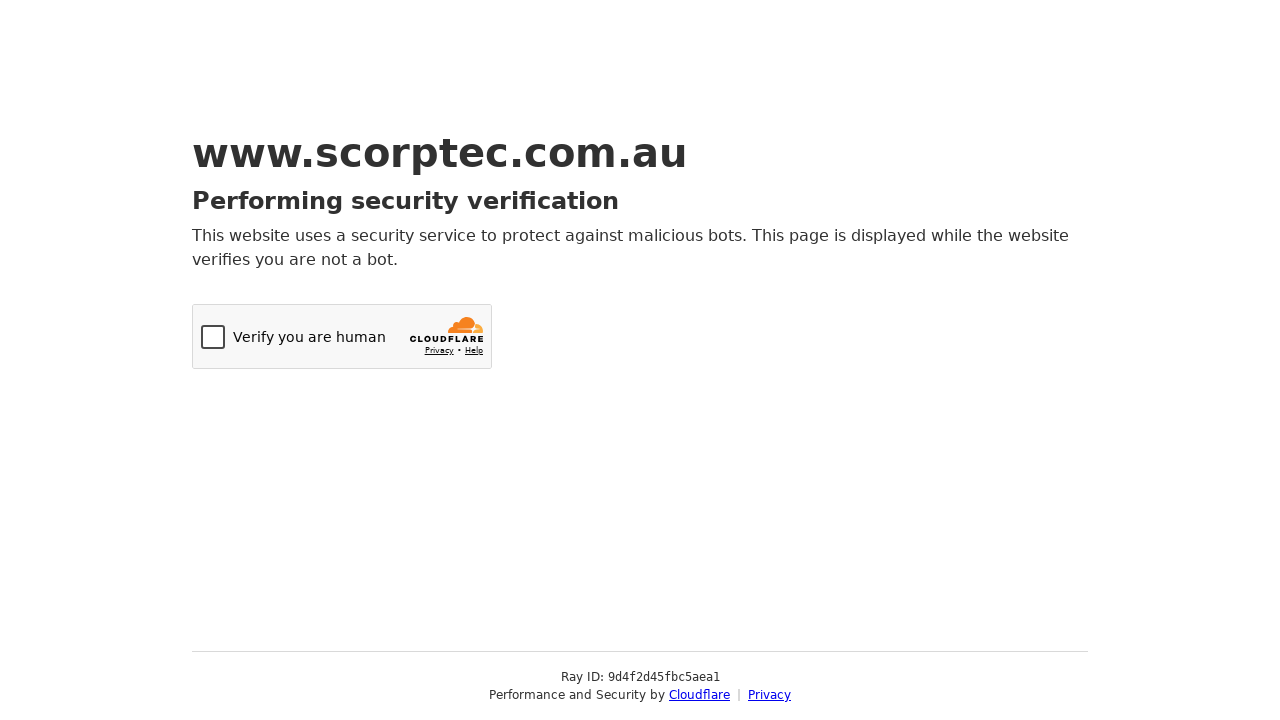

Navigated to Scorptec Australian electronics retailer website
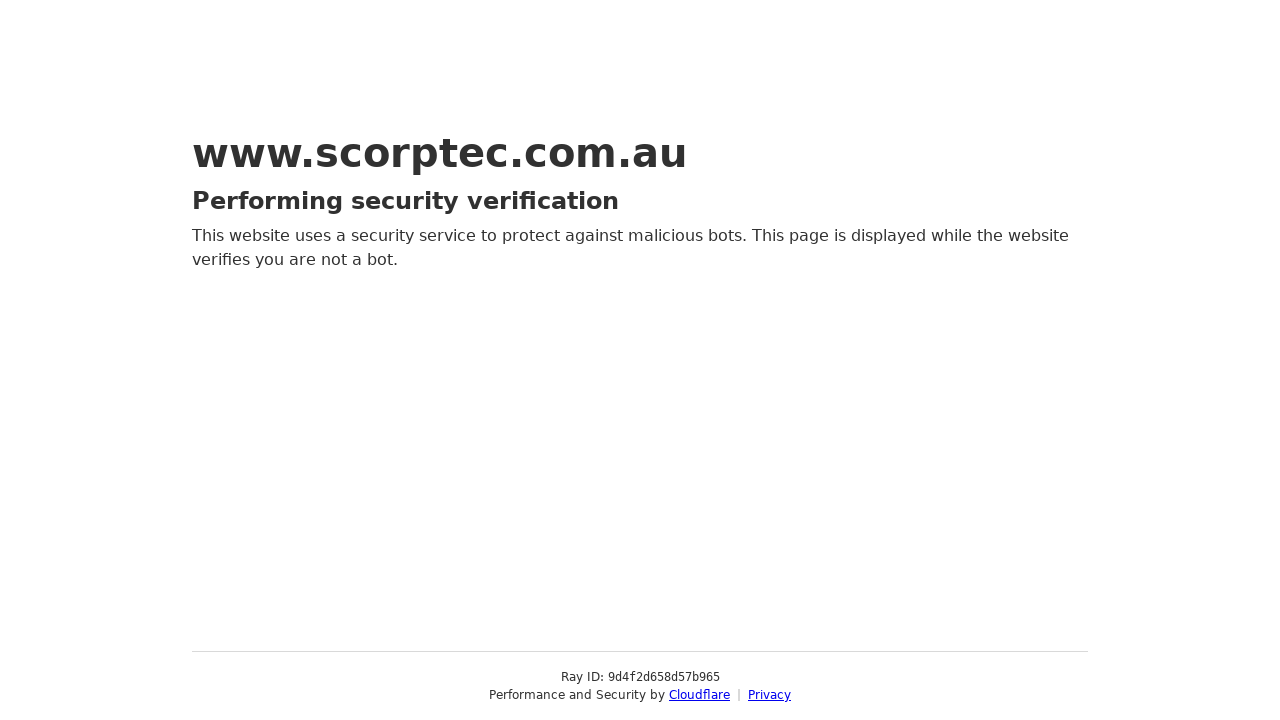

Page fully loaded with networkidle state
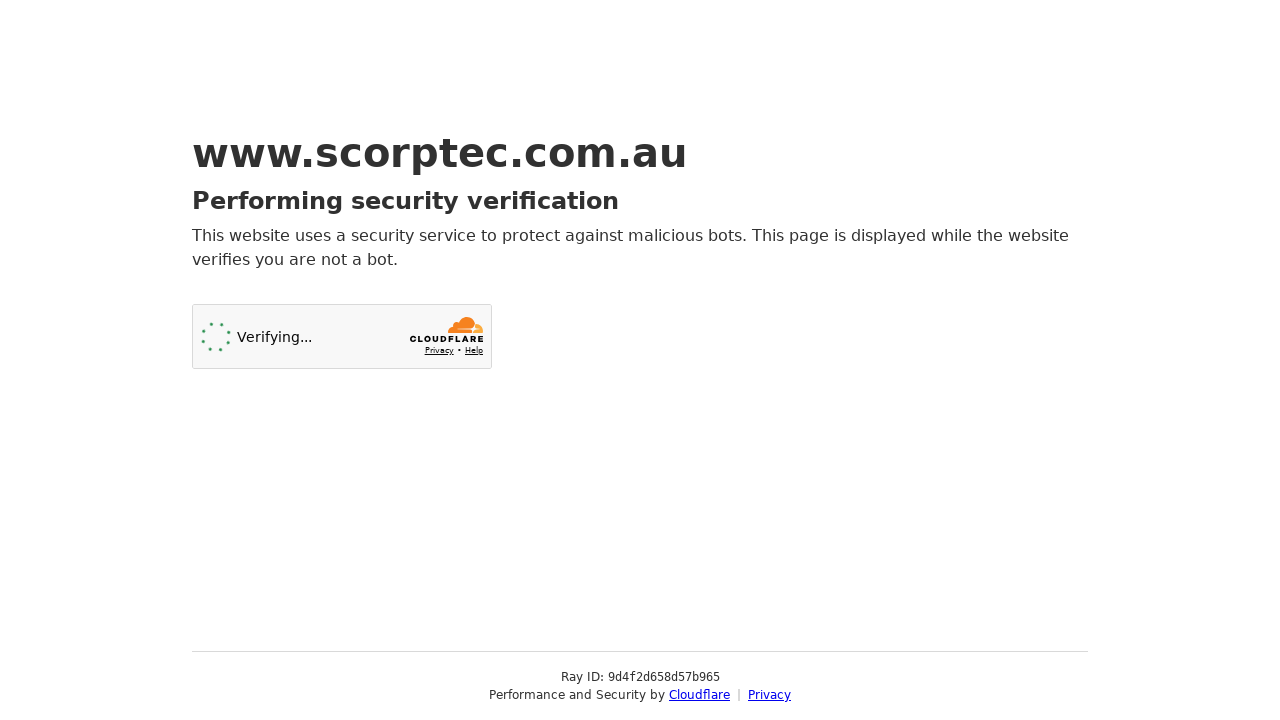

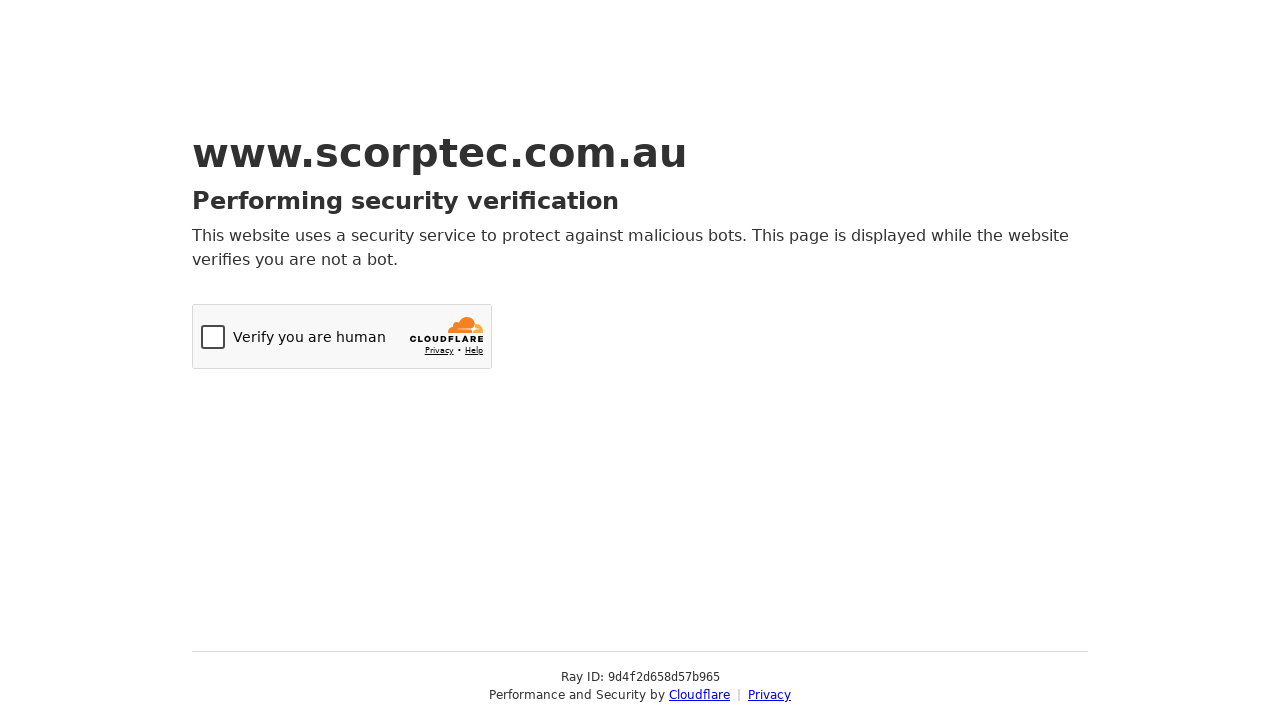